Tests that clicking "Clear completed" removes completed items from the list.

Starting URL: https://demo.playwright.dev/todomvc

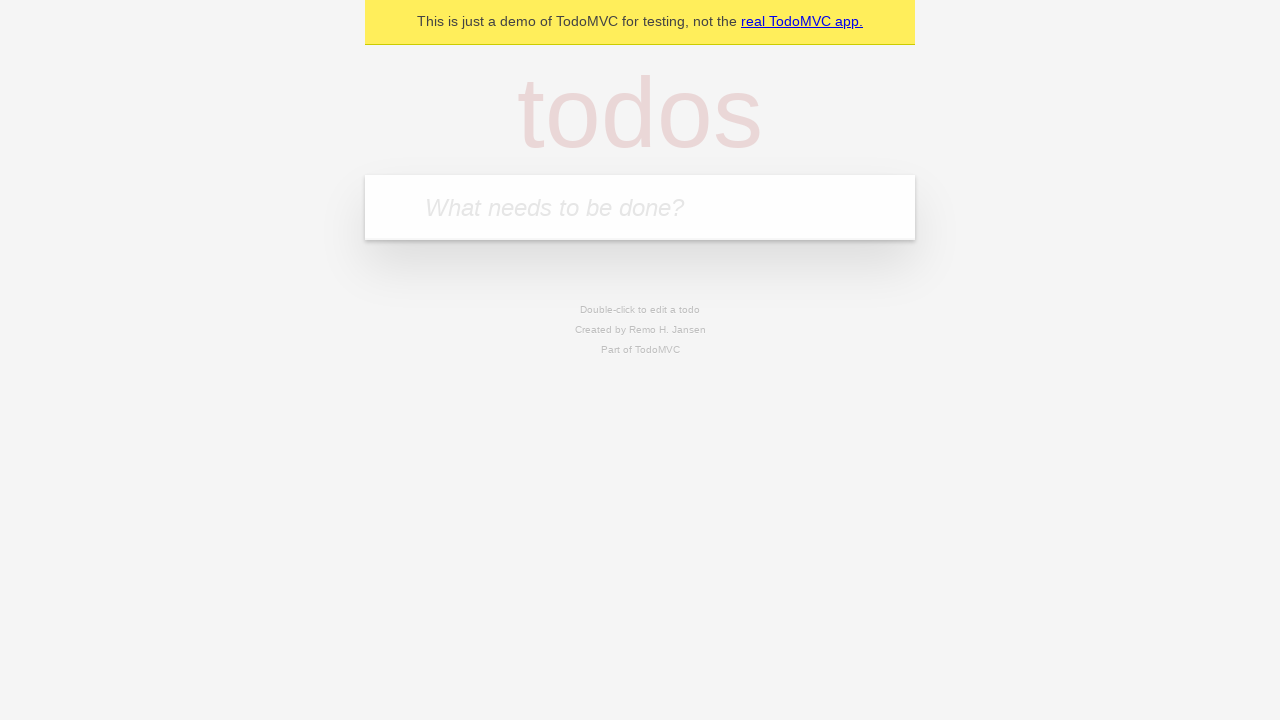

Filled todo input with 'buy some cheese' on internal:attr=[placeholder="What needs to be done?"i]
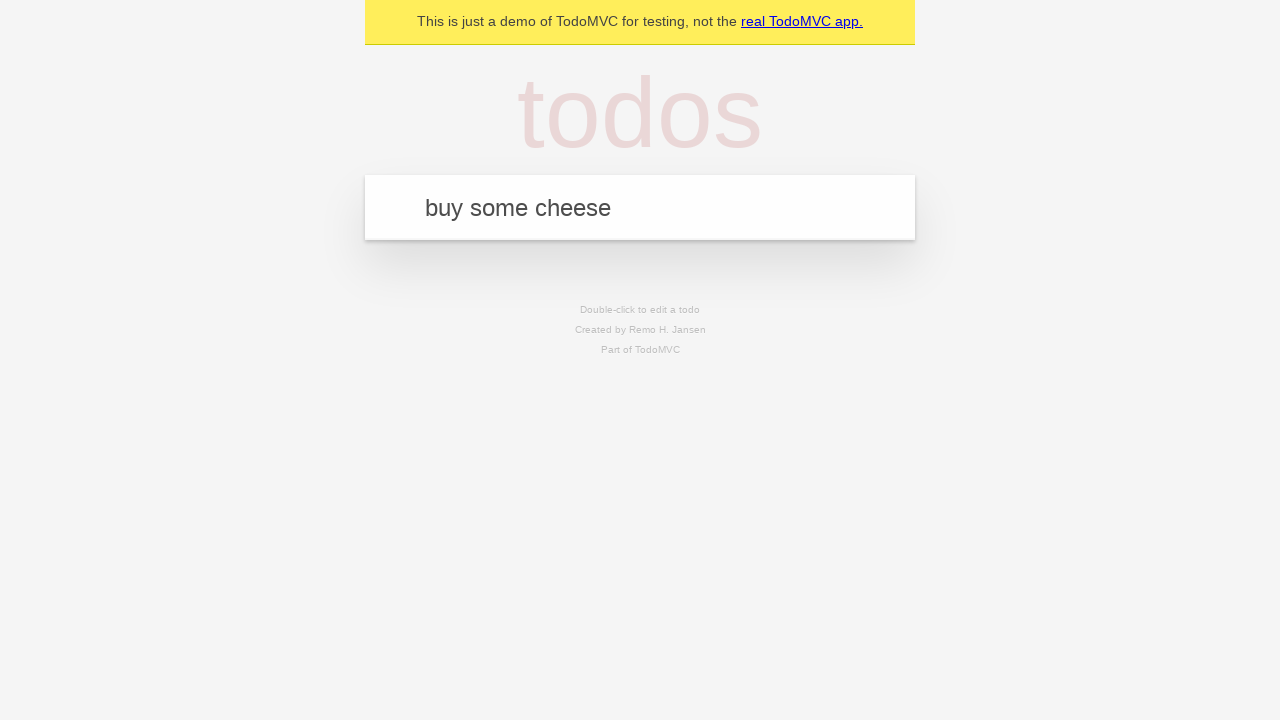

Pressed Enter to create first todo on internal:attr=[placeholder="What needs to be done?"i]
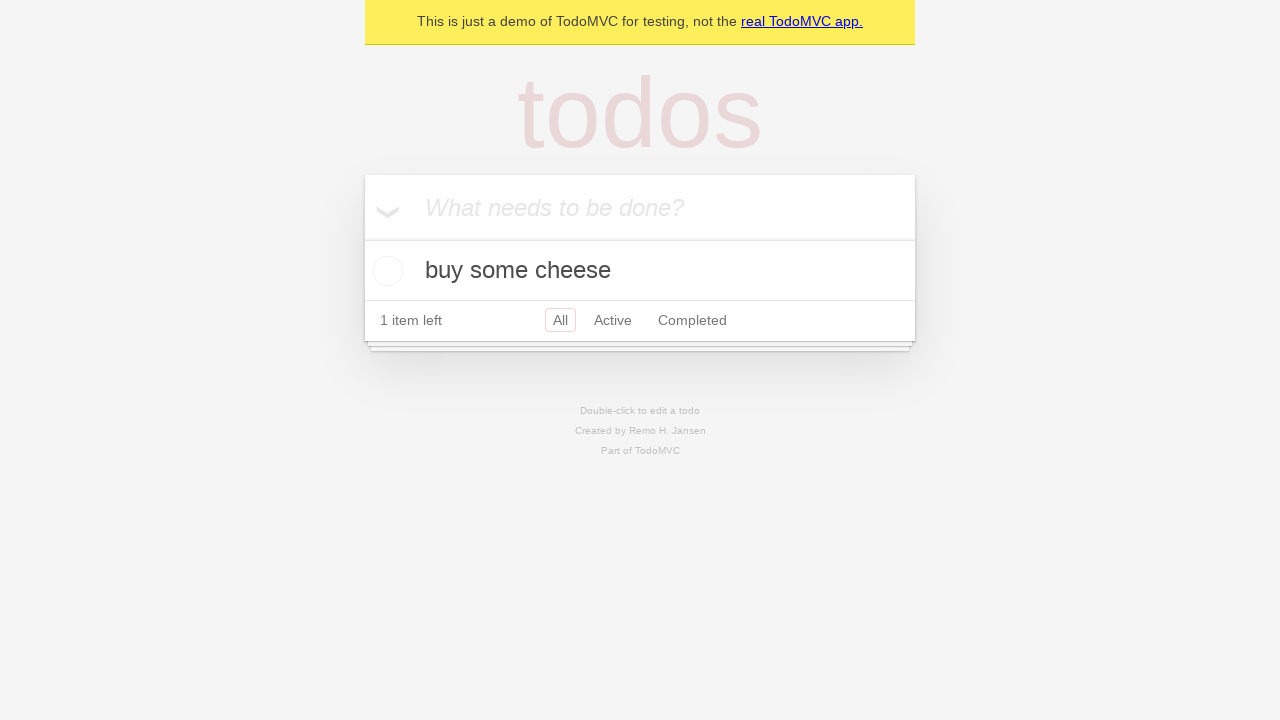

Filled todo input with 'feed the cat' on internal:attr=[placeholder="What needs to be done?"i]
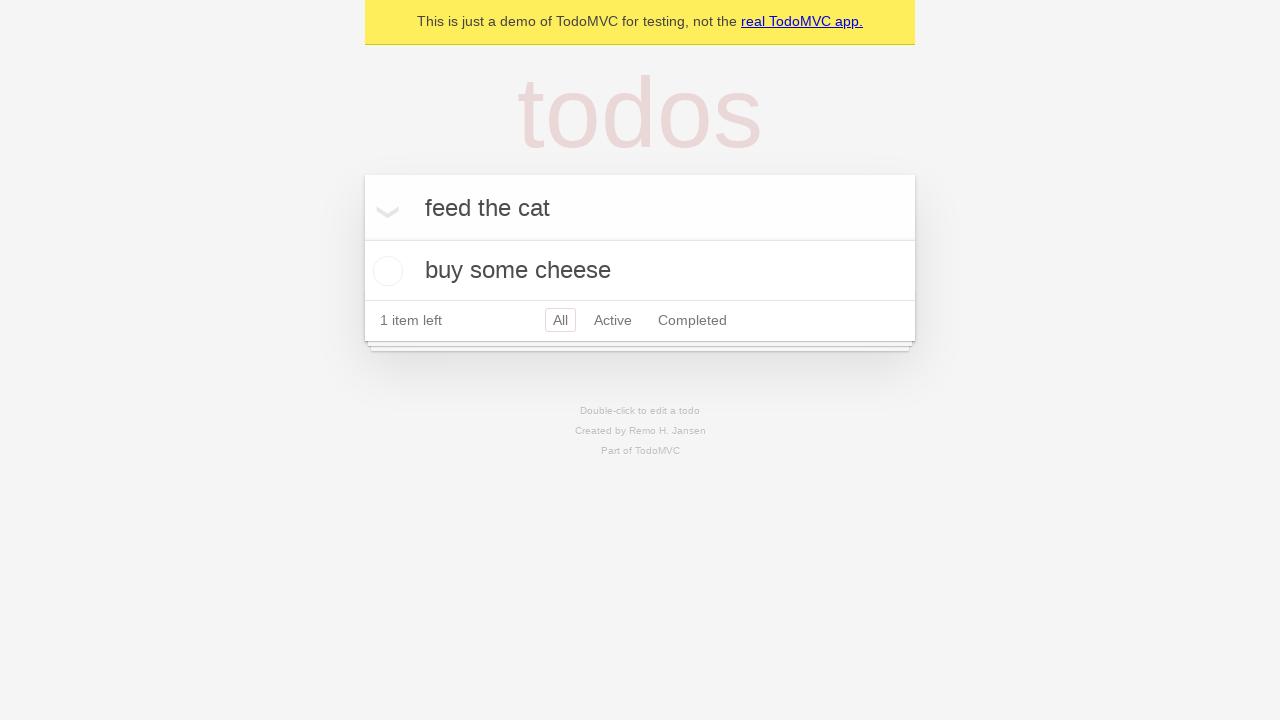

Pressed Enter to create second todo on internal:attr=[placeholder="What needs to be done?"i]
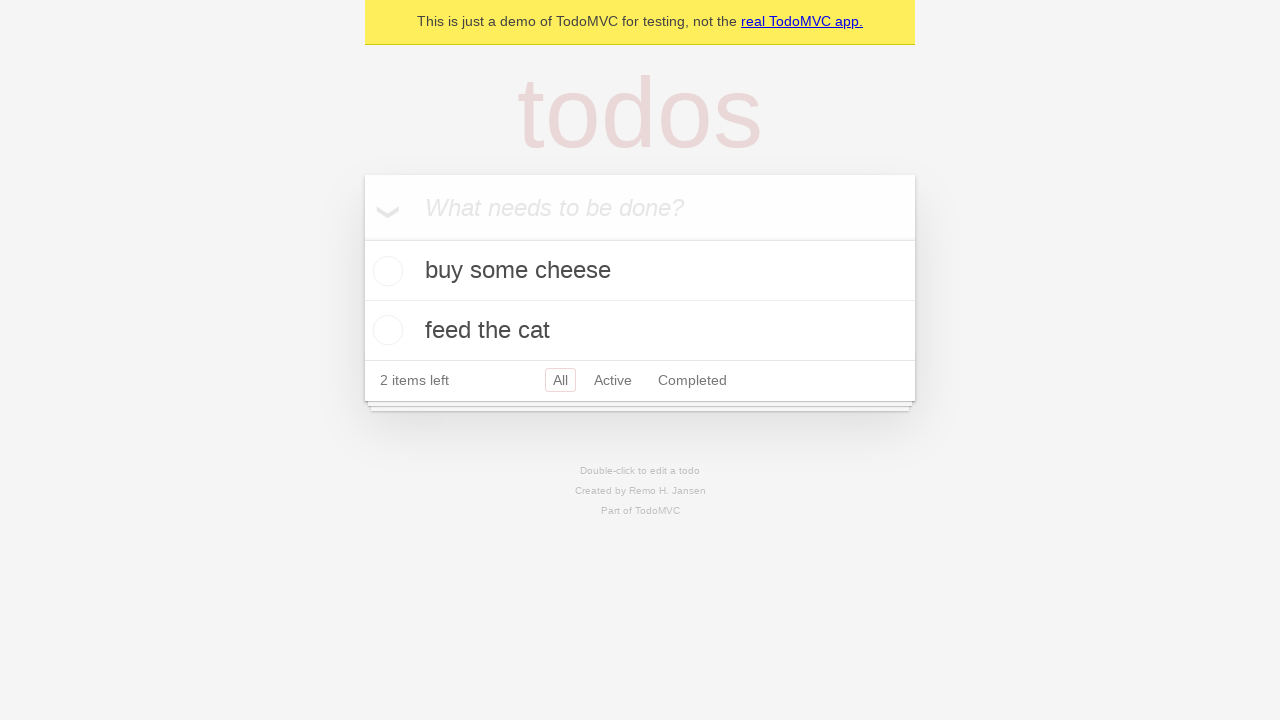

Filled todo input with 'book a doctors appointment' on internal:attr=[placeholder="What needs to be done?"i]
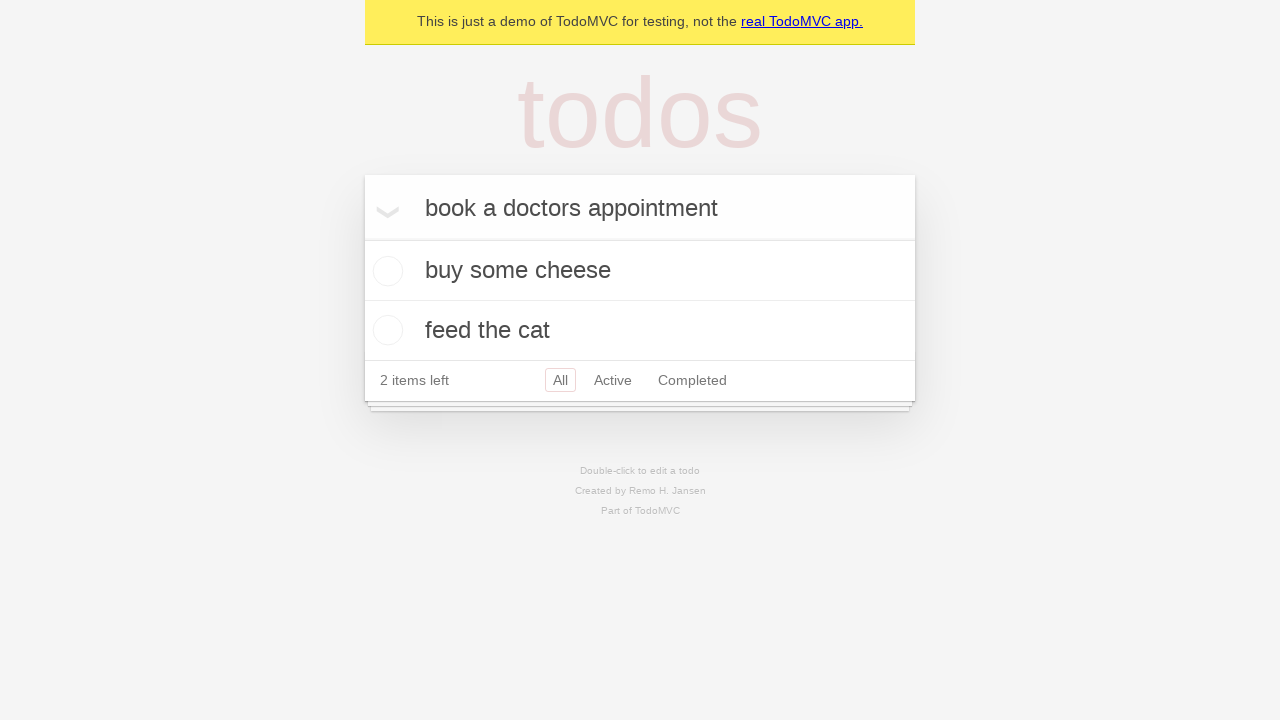

Pressed Enter to create third todo on internal:attr=[placeholder="What needs to be done?"i]
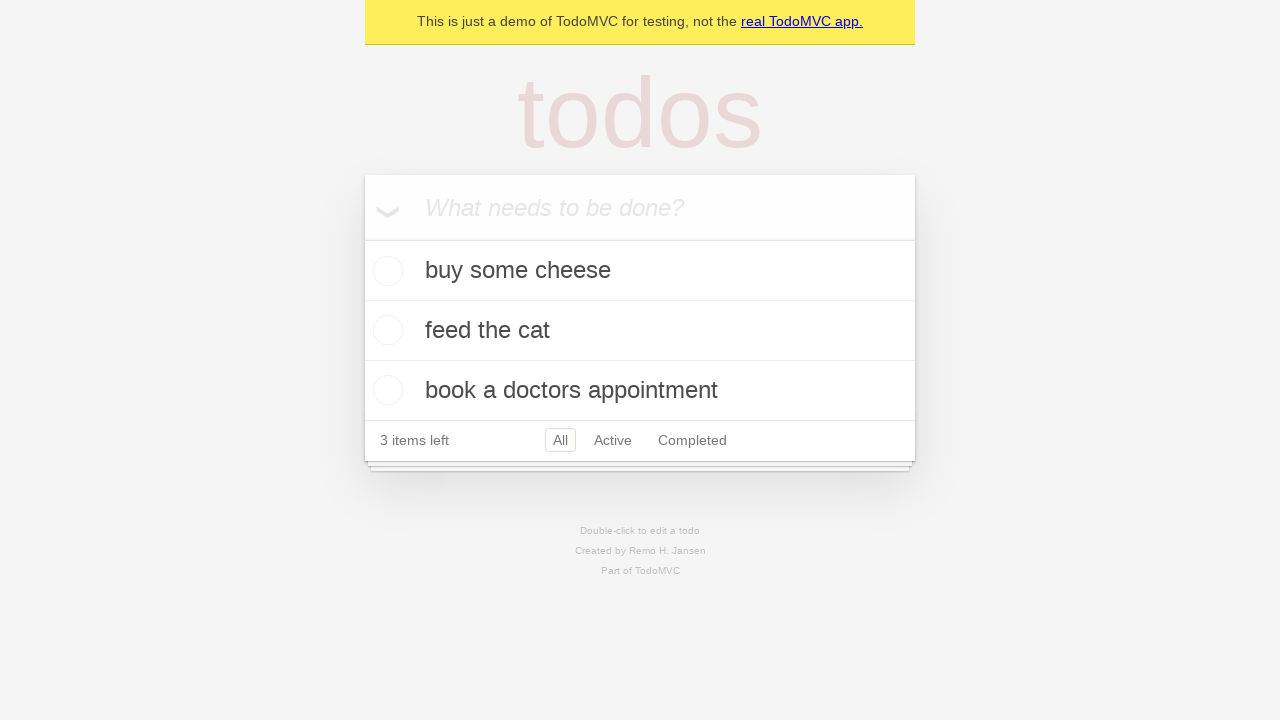

Waited for todo items to appear in the list
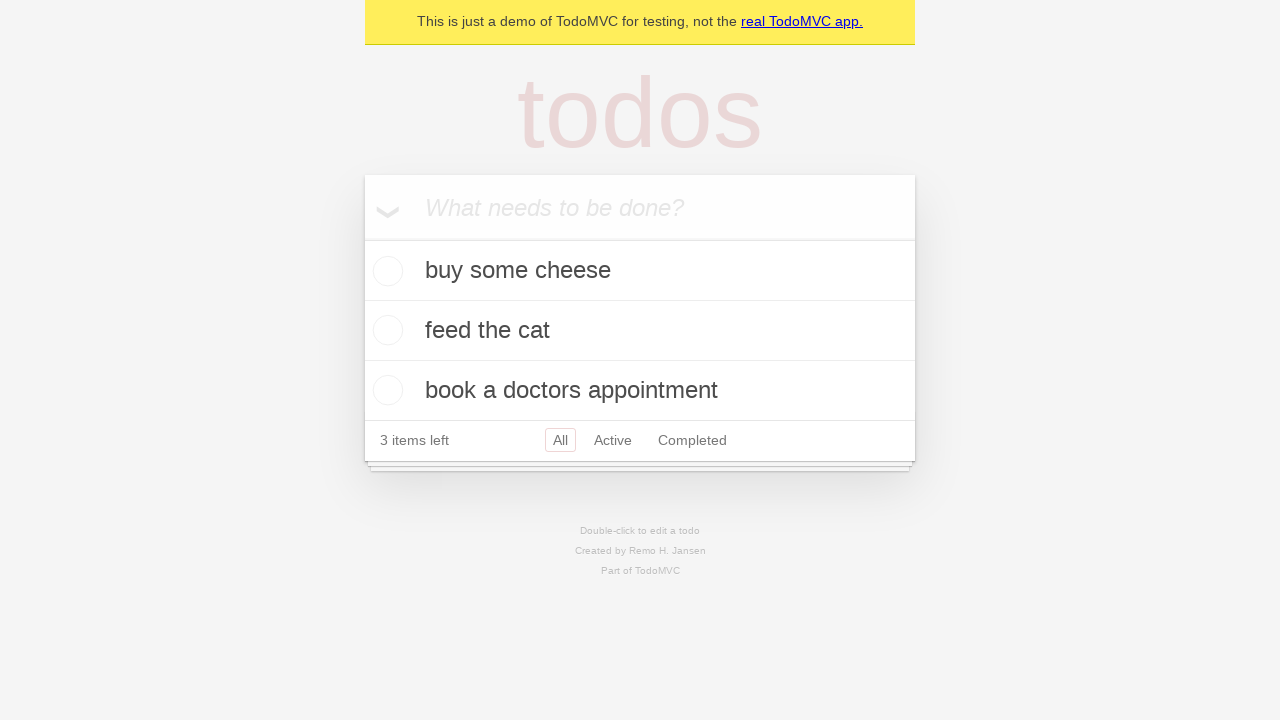

Checked the second todo item as completed at (385, 330) on internal:testid=[data-testid="todo-item"s] >> nth=1 >> internal:role=checkbox
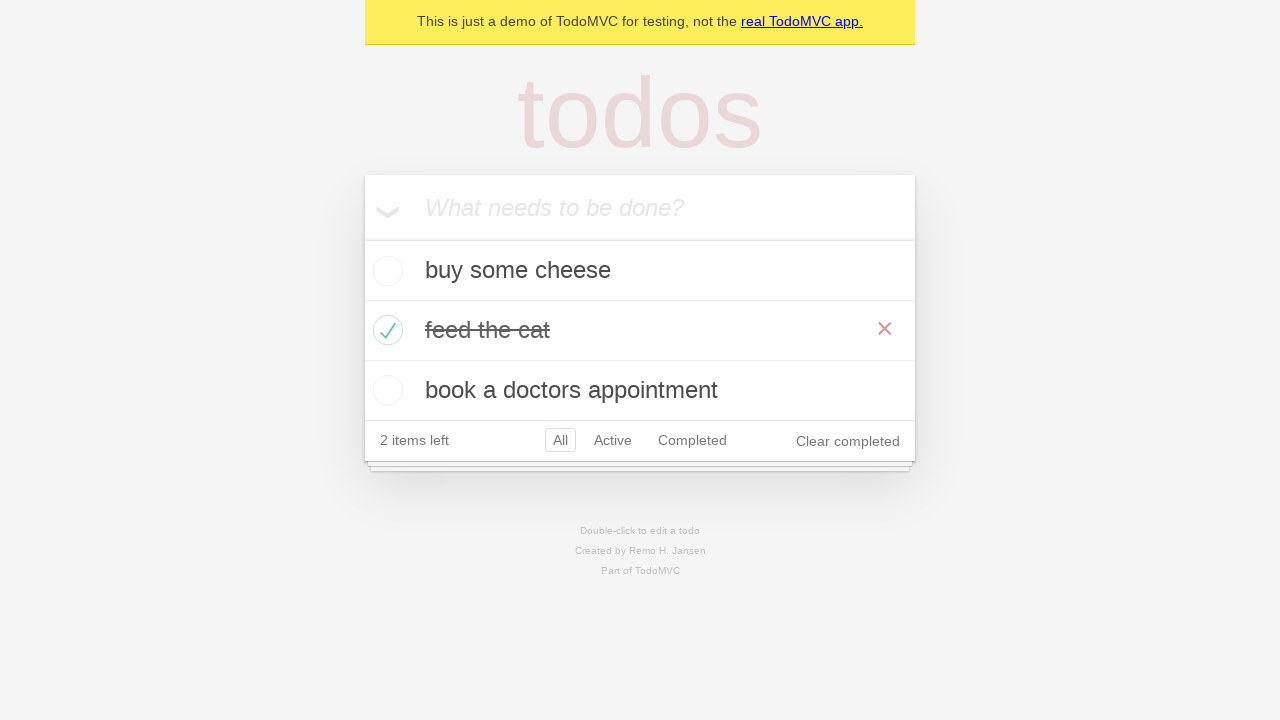

Clicked 'Clear completed' button to remove completed items at (848, 441) on internal:role=button[name="Clear completed"i]
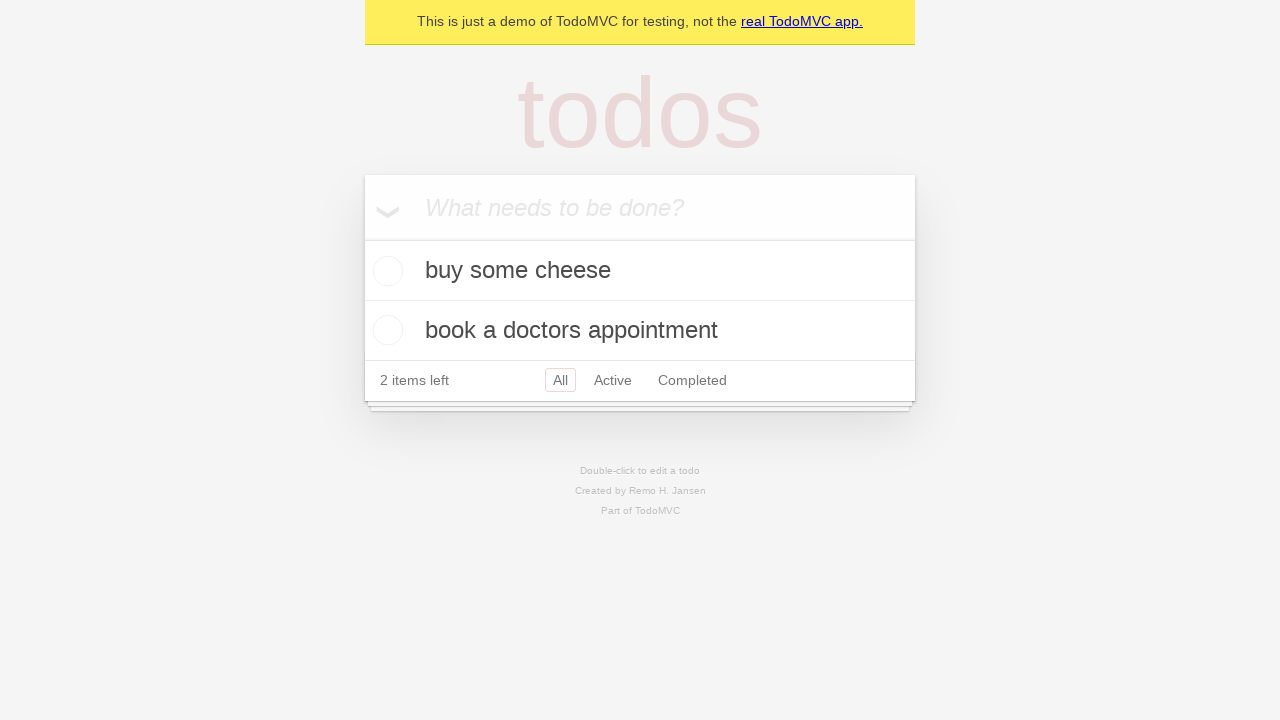

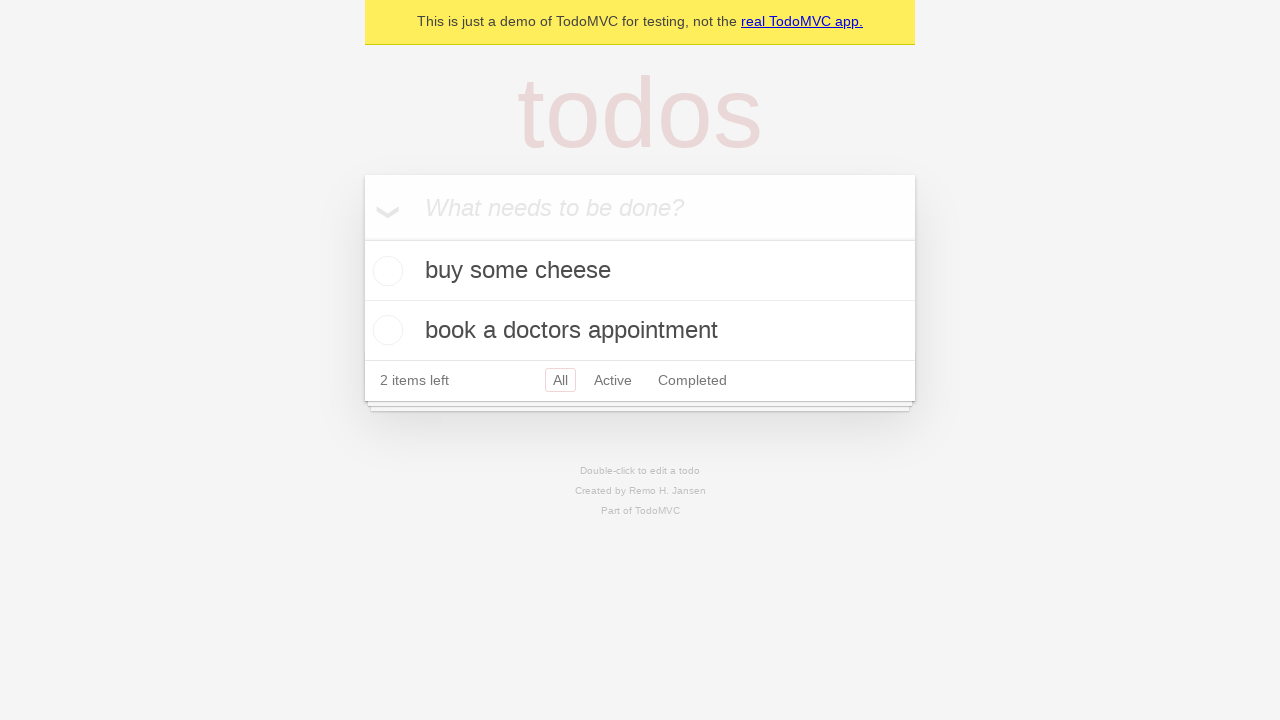